Tests checkbox functionality by clicking on checkboxes starting from the 4th checkbox onwards on a test automation practice page

Starting URL: https://testautomationpractice.blogspot.com/

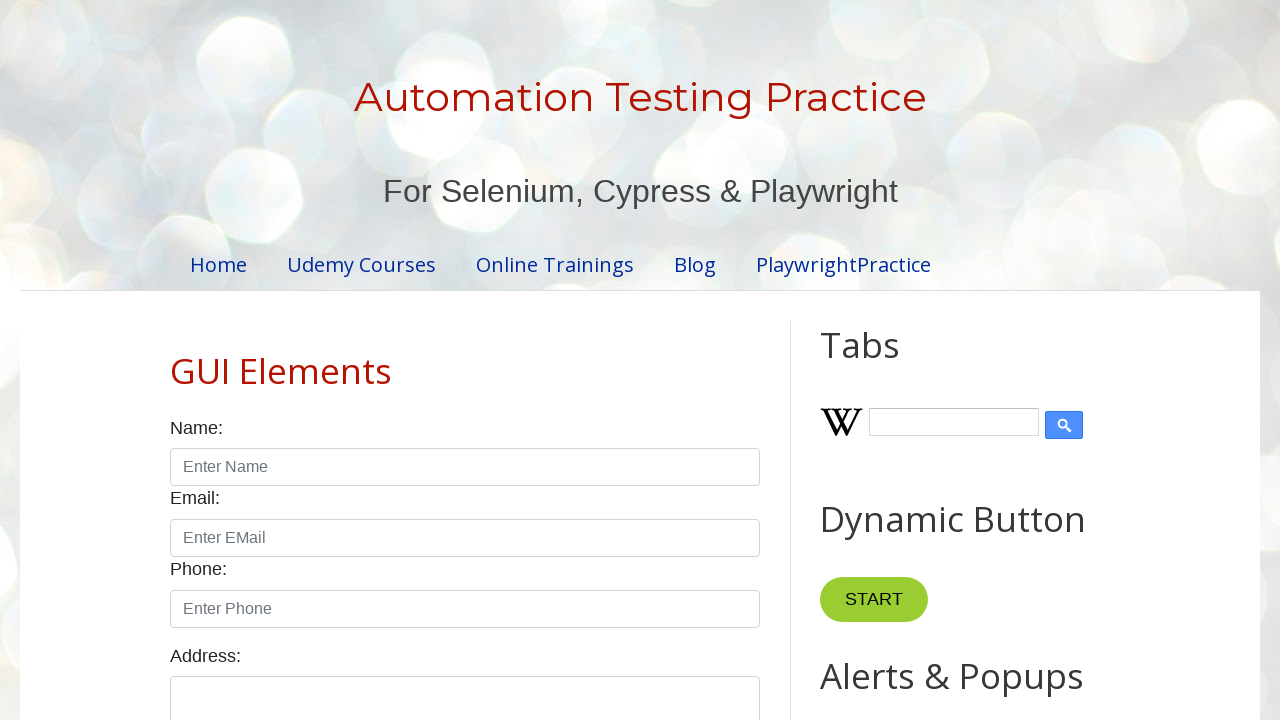

Navigated to test automation practice page
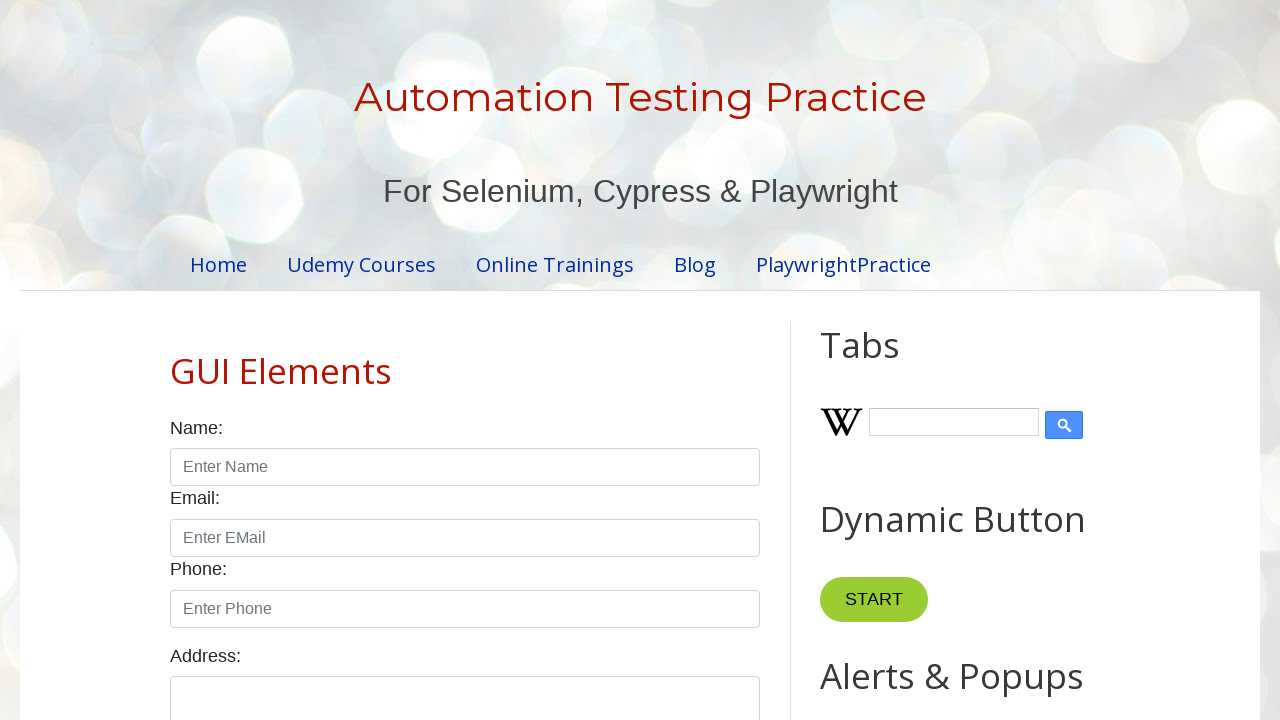

Retrieved all checkboxes from the page
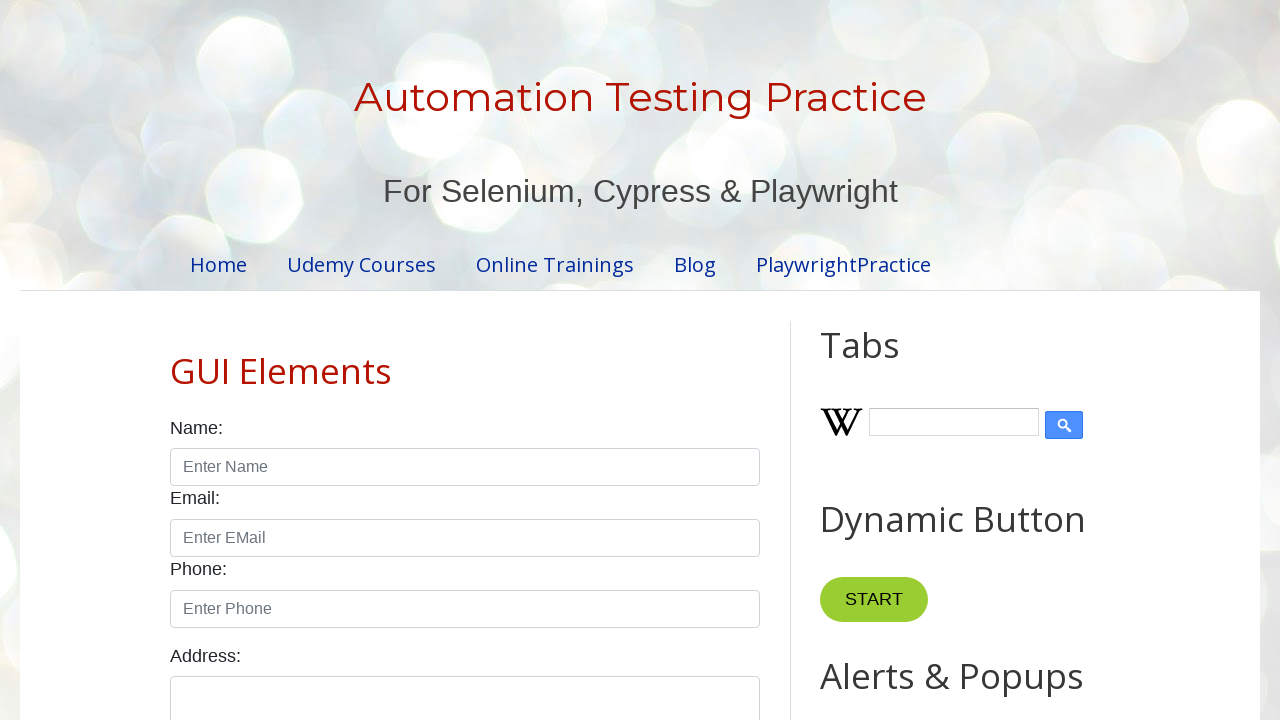

Clicked checkbox at index 3 (checkbox #4) at (474, 360) on input.form-check-input[type='checkbox'] >> nth=3
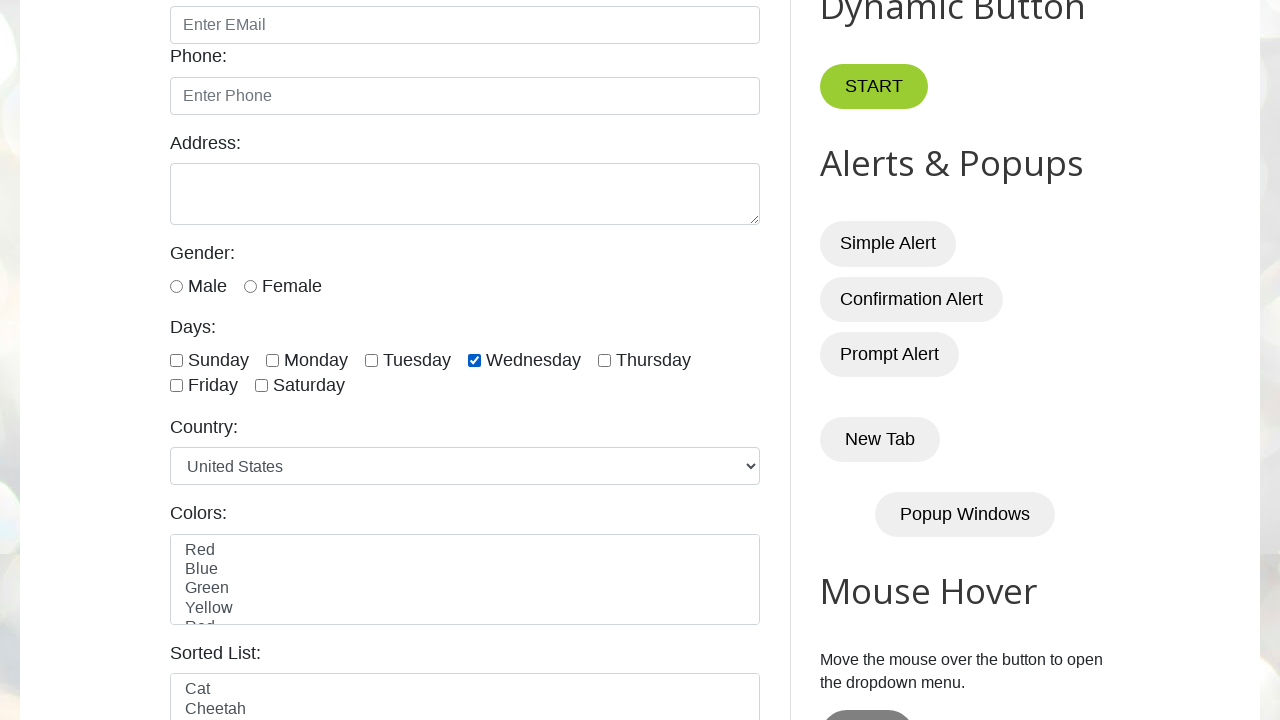

Clicked checkbox at index 4 (checkbox #5) at (604, 360) on input.form-check-input[type='checkbox'] >> nth=4
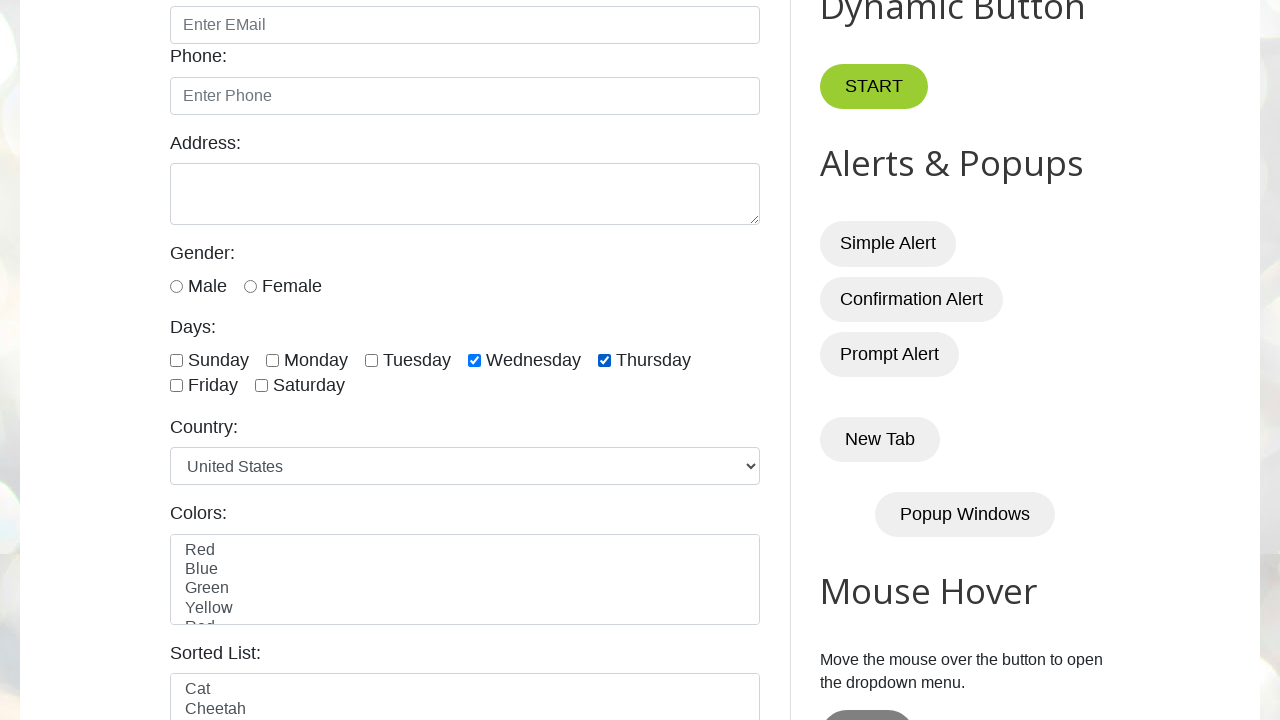

Clicked checkbox at index 5 (checkbox #6) at (176, 386) on input.form-check-input[type='checkbox'] >> nth=5
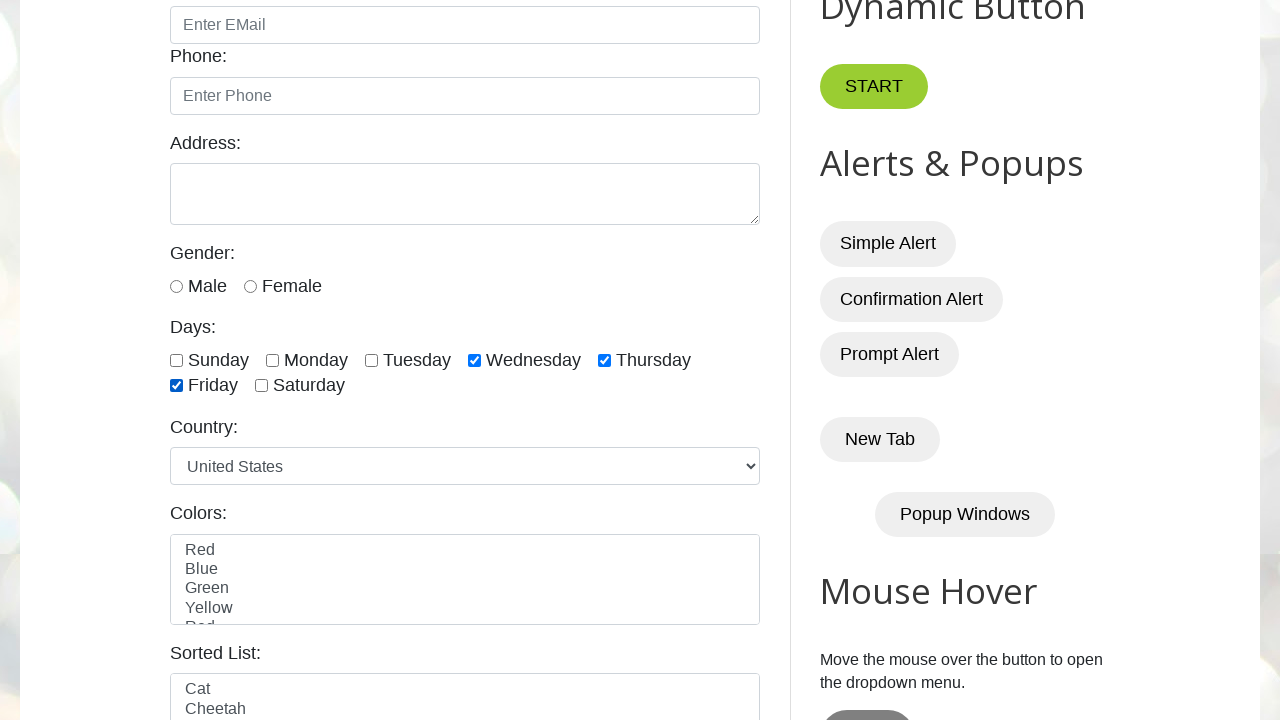

Clicked checkbox at index 6 (checkbox #7) at (262, 386) on input.form-check-input[type='checkbox'] >> nth=6
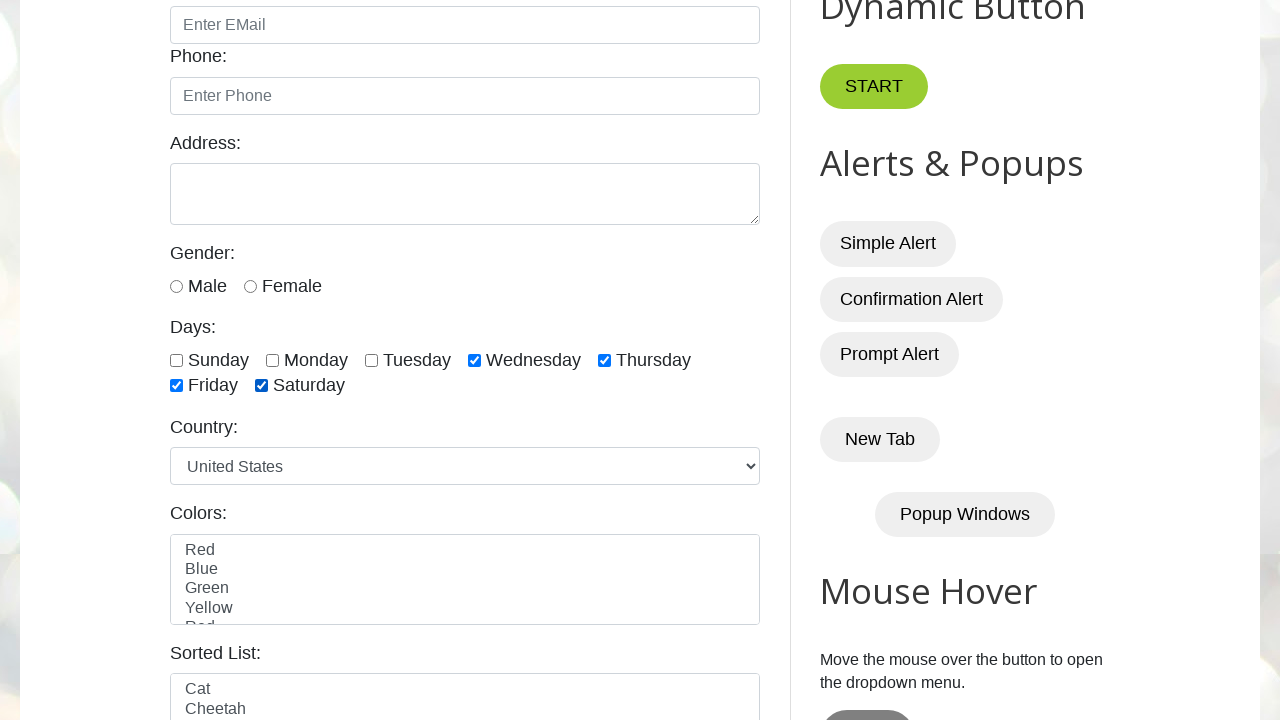

Waited 1 second to observe the result
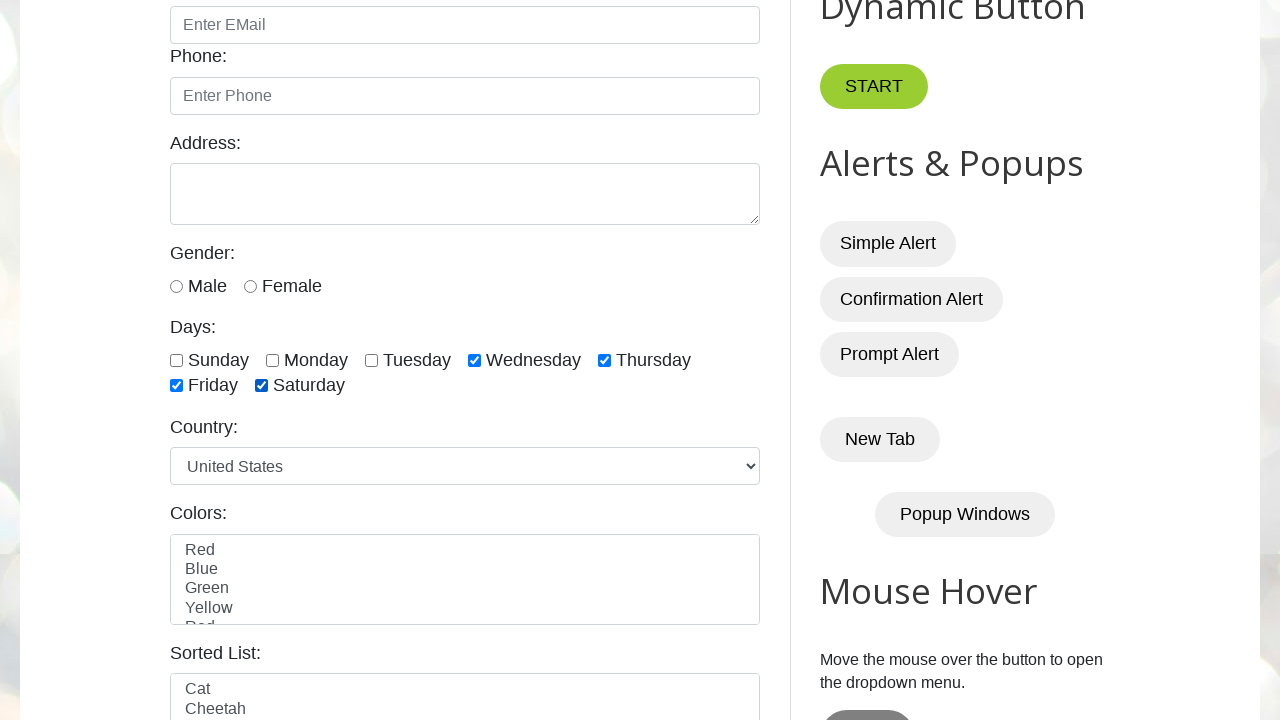

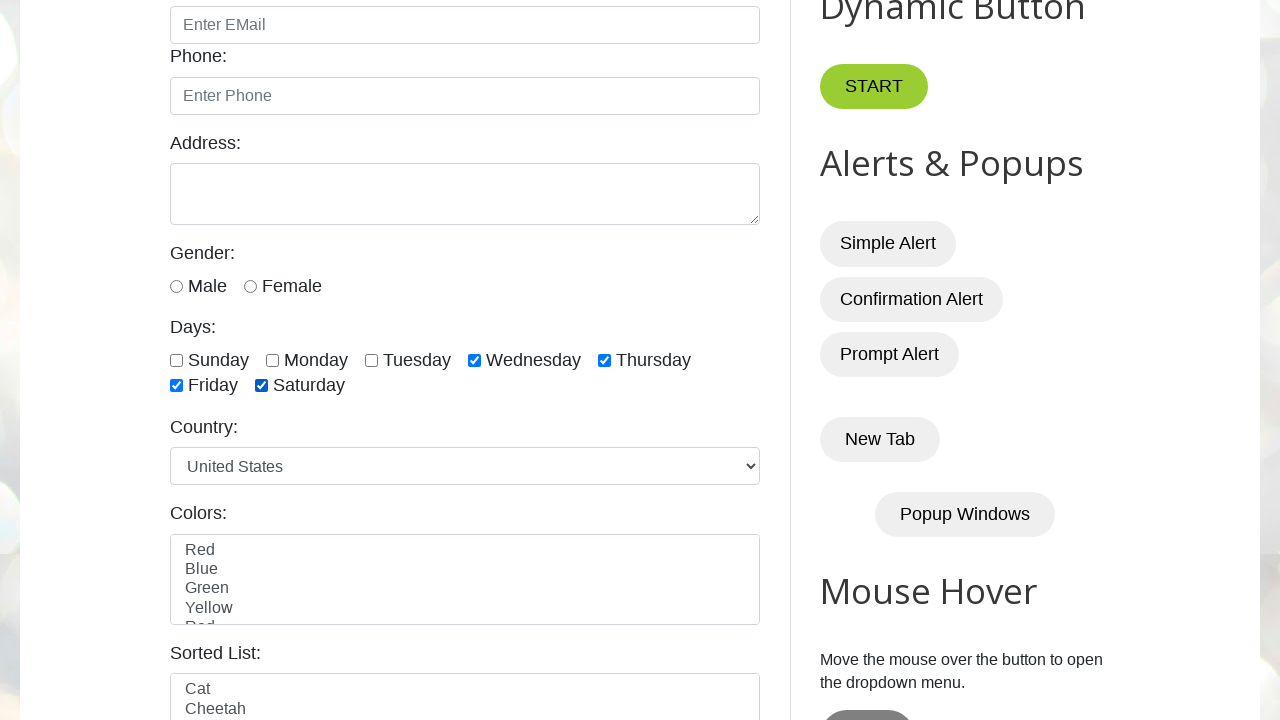